Navigates to the jQuery UI droppable demo page and maximizes the browser window to view the drag-and-drop demonstration interface.

Starting URL: https://jqueryui.com/droppable/

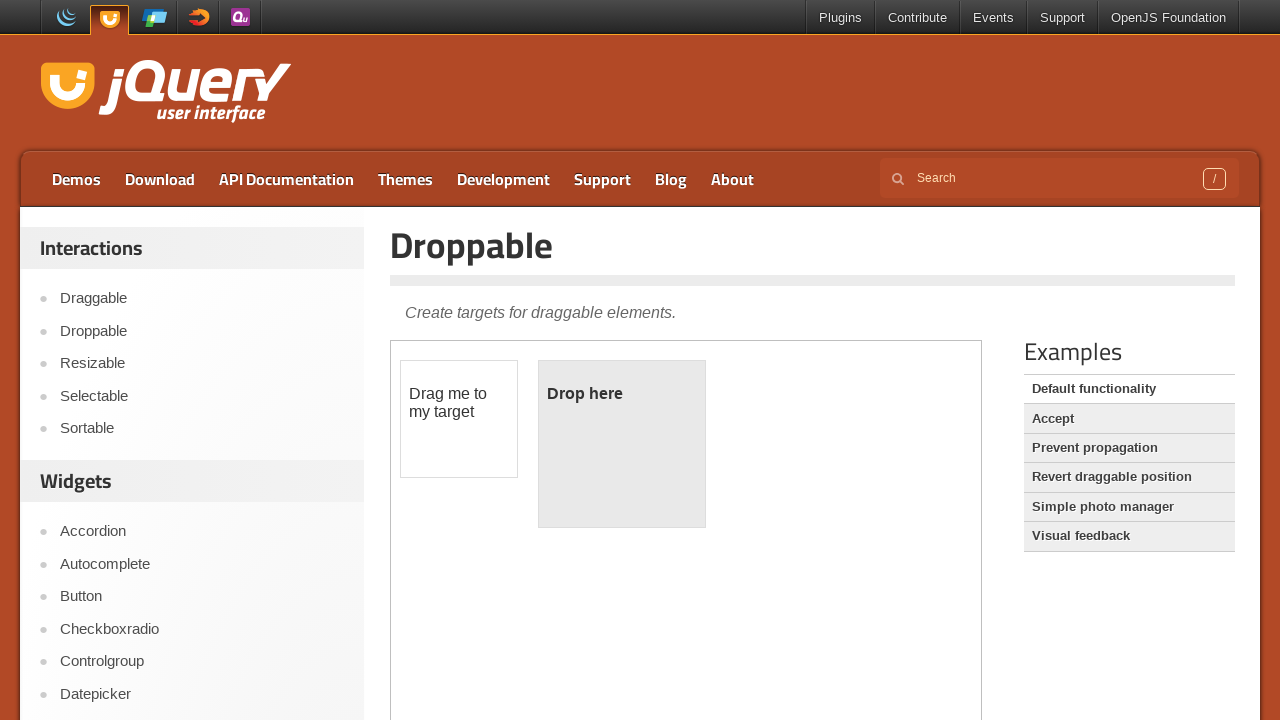

Set viewport size to 1920x1080 to maximize browser window
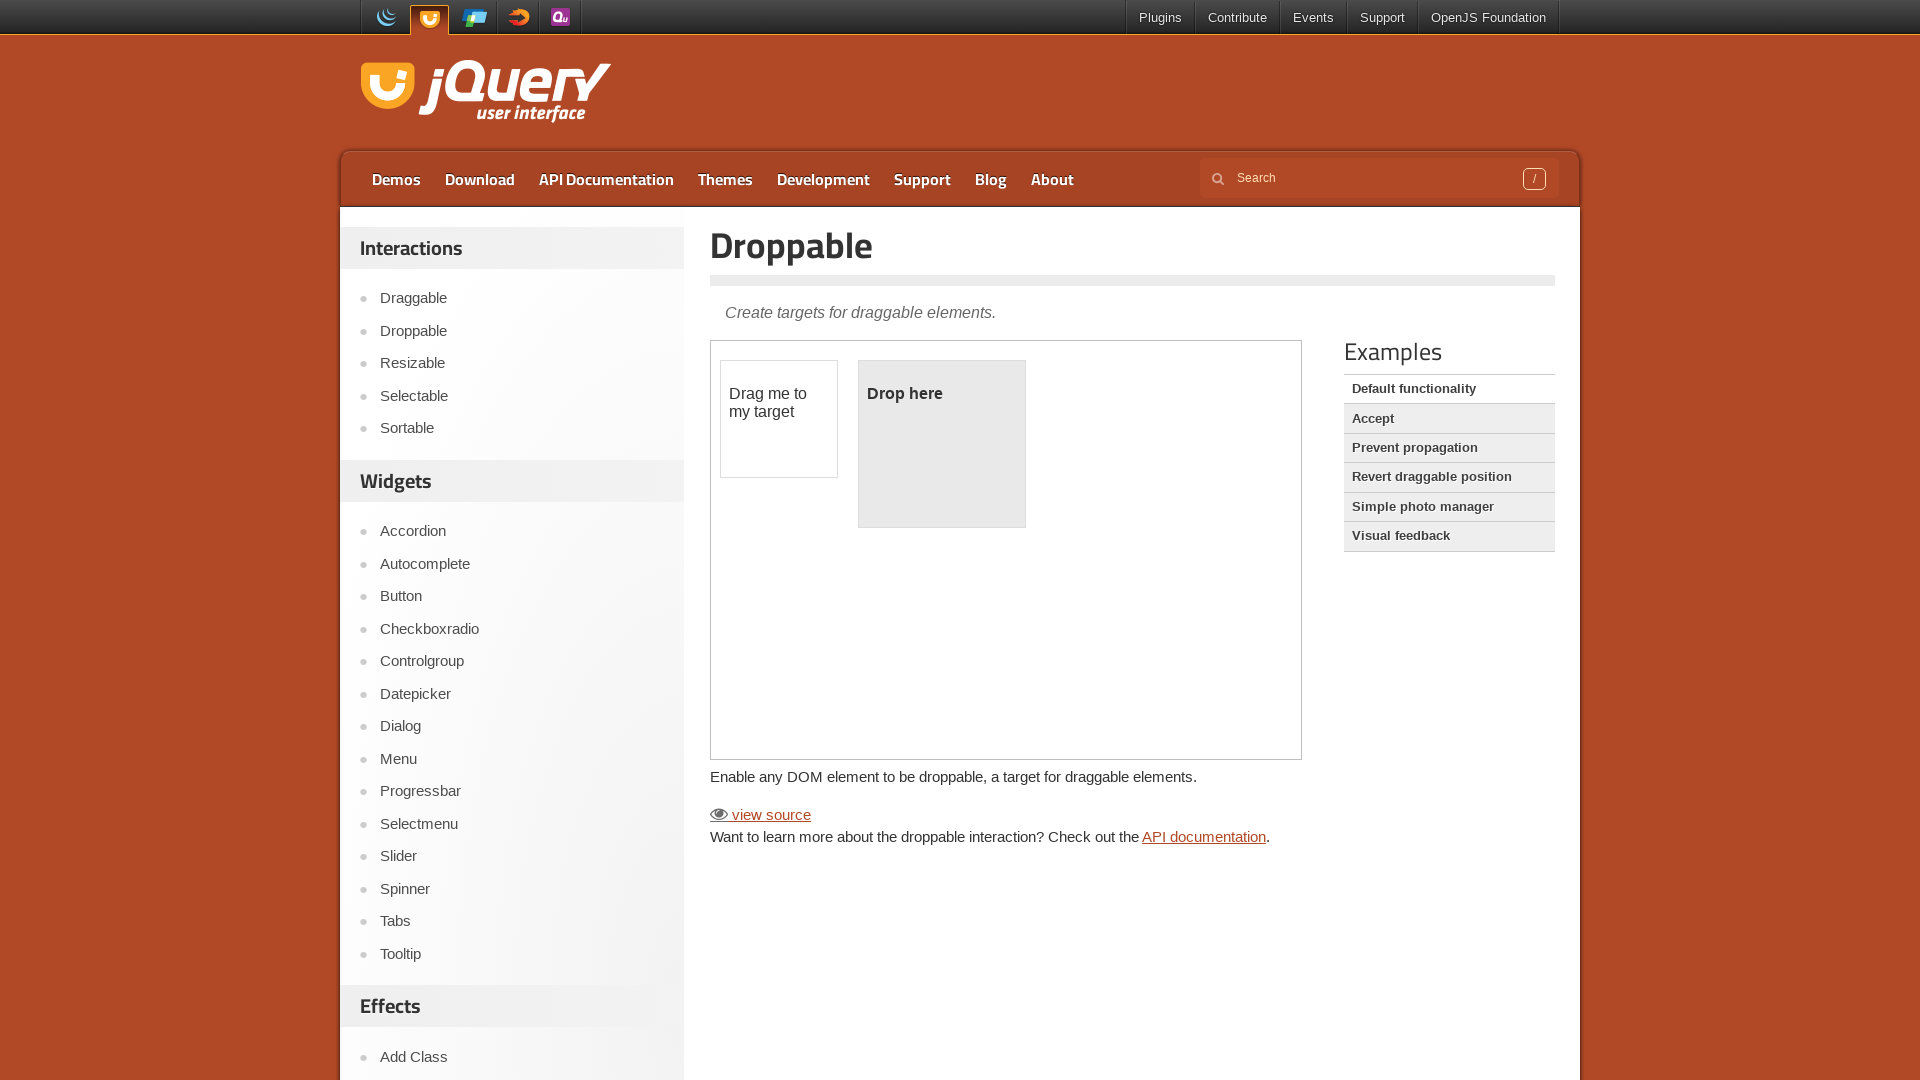

Droppable demo content loaded and visible
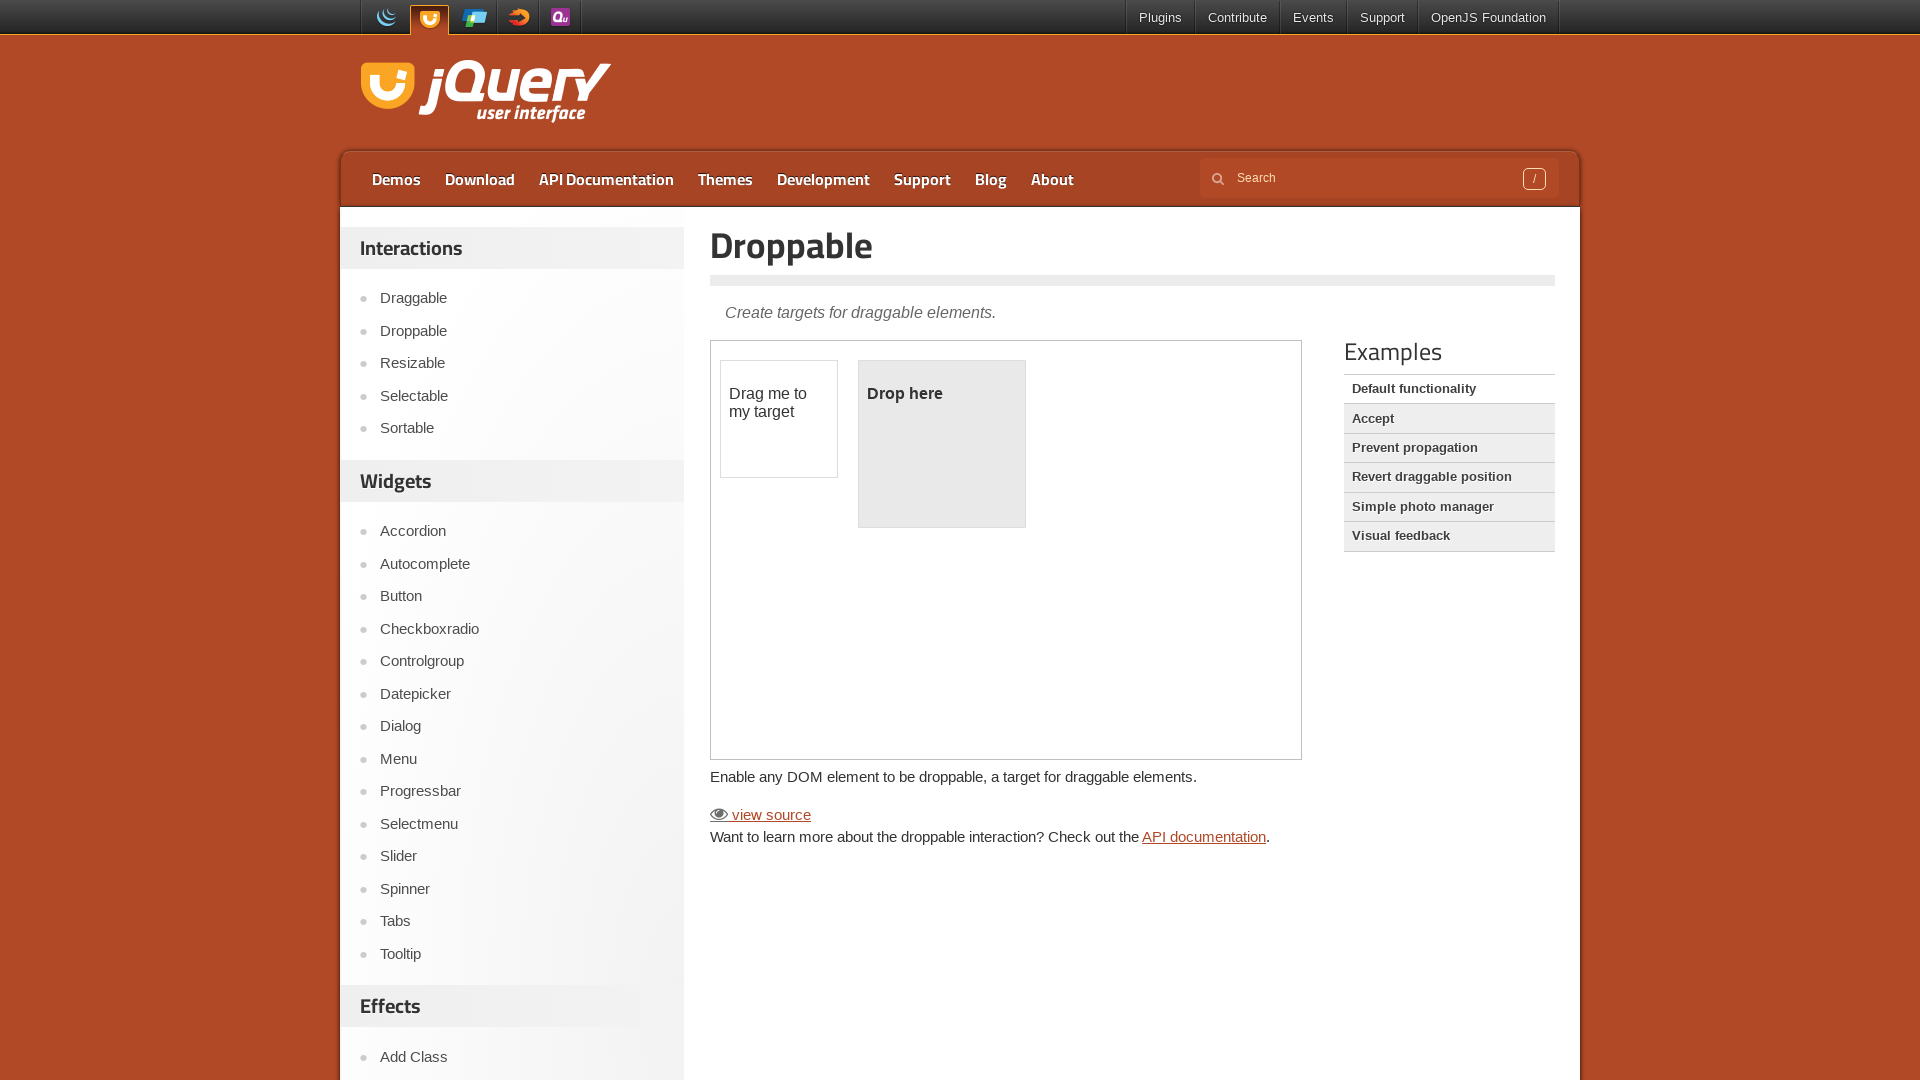

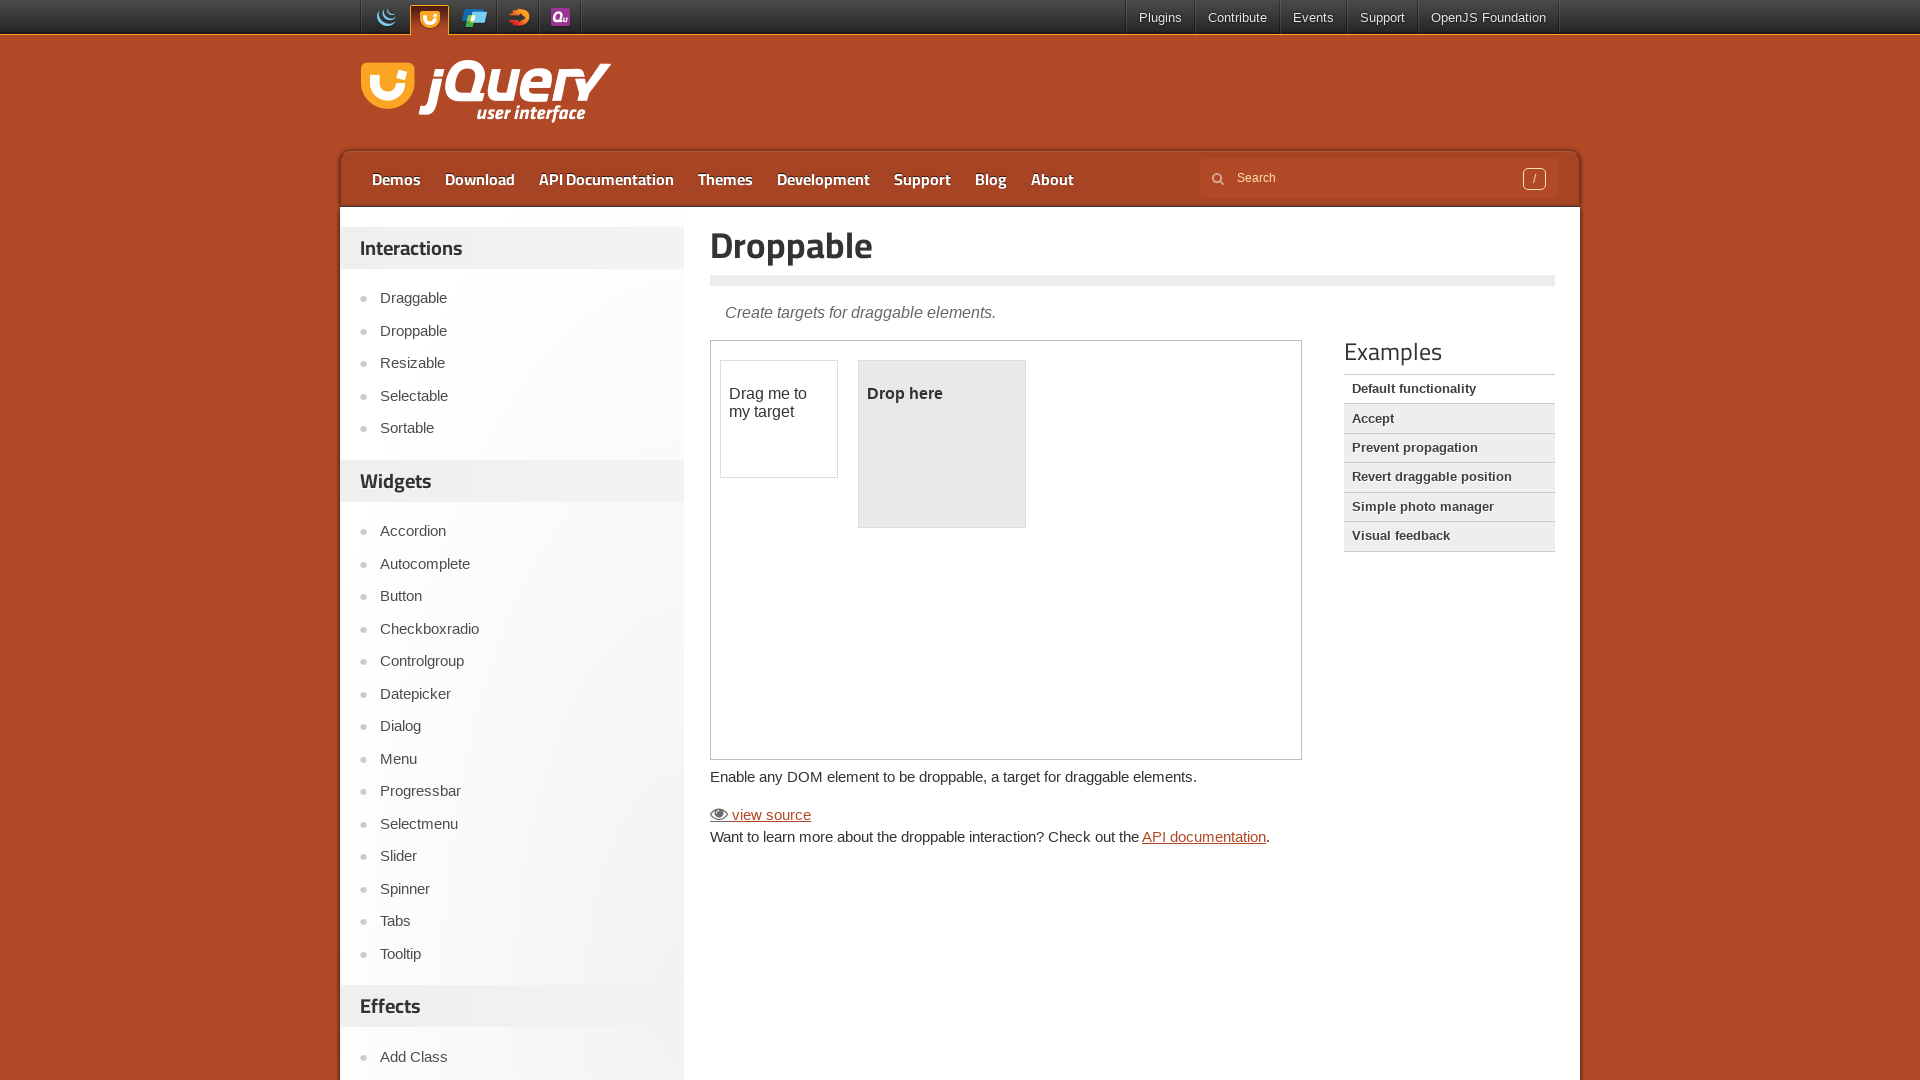